Fills out a text box form with name, email, and addresses using XPath selectors

Starting URL: https://demoqa.com/text-box

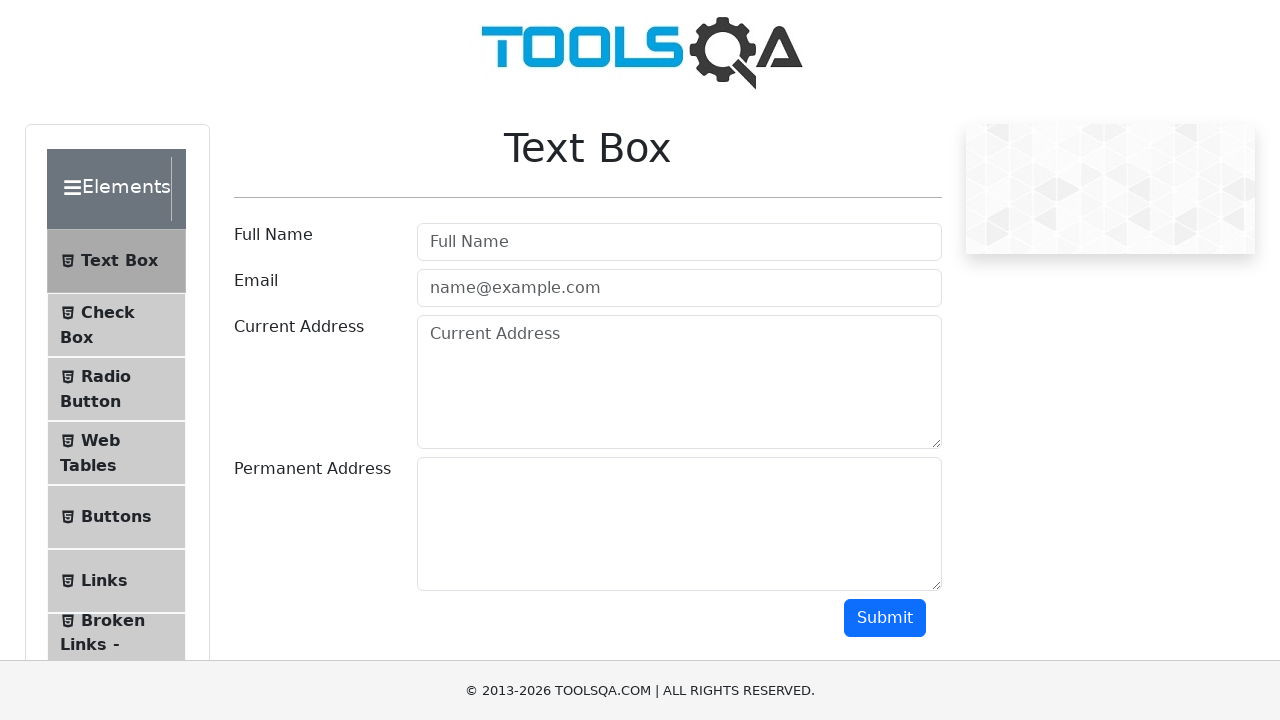

Filled username field with 'Alan' using XPath selector on //input[contains(@id,'userName') and contains(@type,'text')]
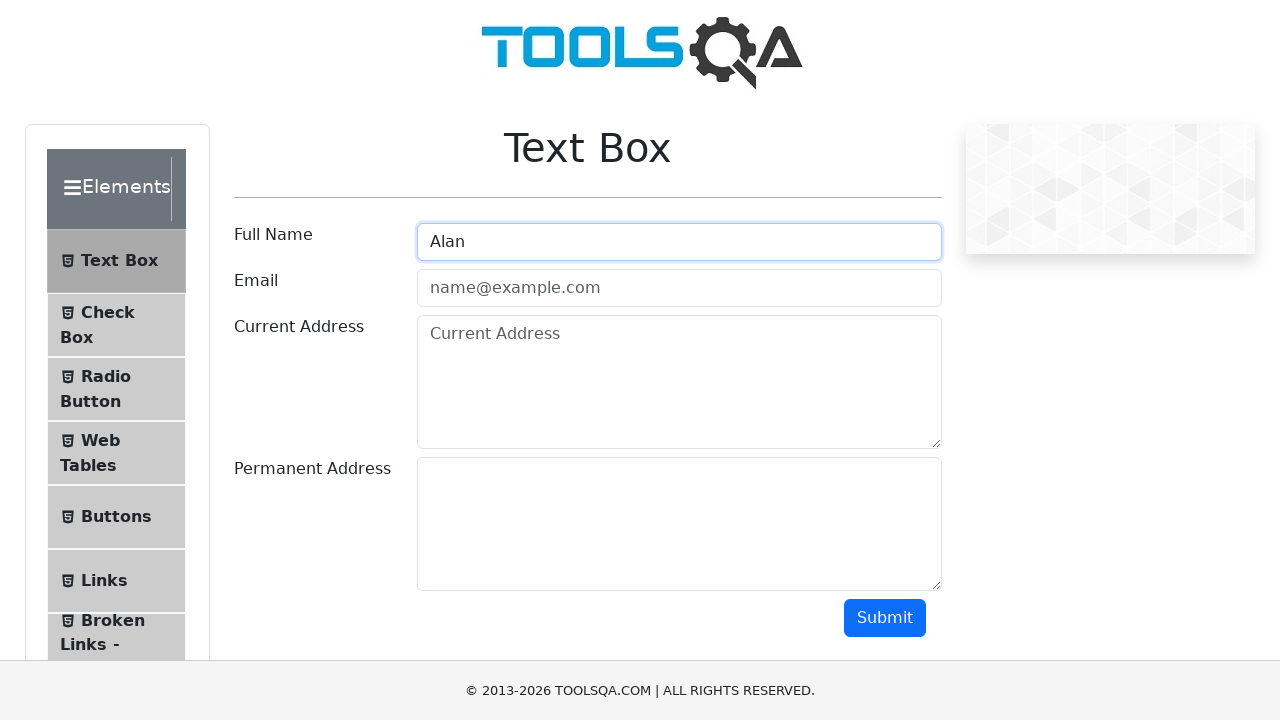

Filled email field with 'correo@gmail.com' using XPath selector on //input[contains(@id,'userEmail') and contains(@type,'email')]
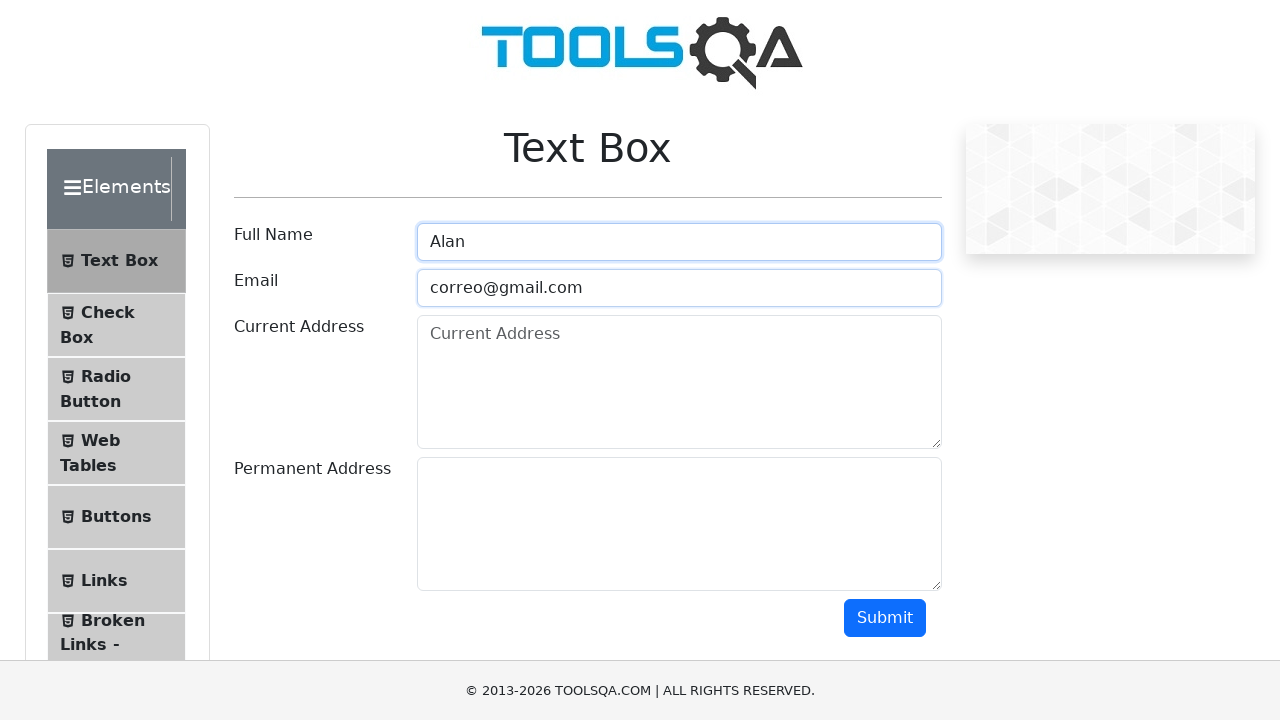

Filled current address field with 'Direccion 1' using XPath selector on //textarea[contains(@id,'currentAddress')]
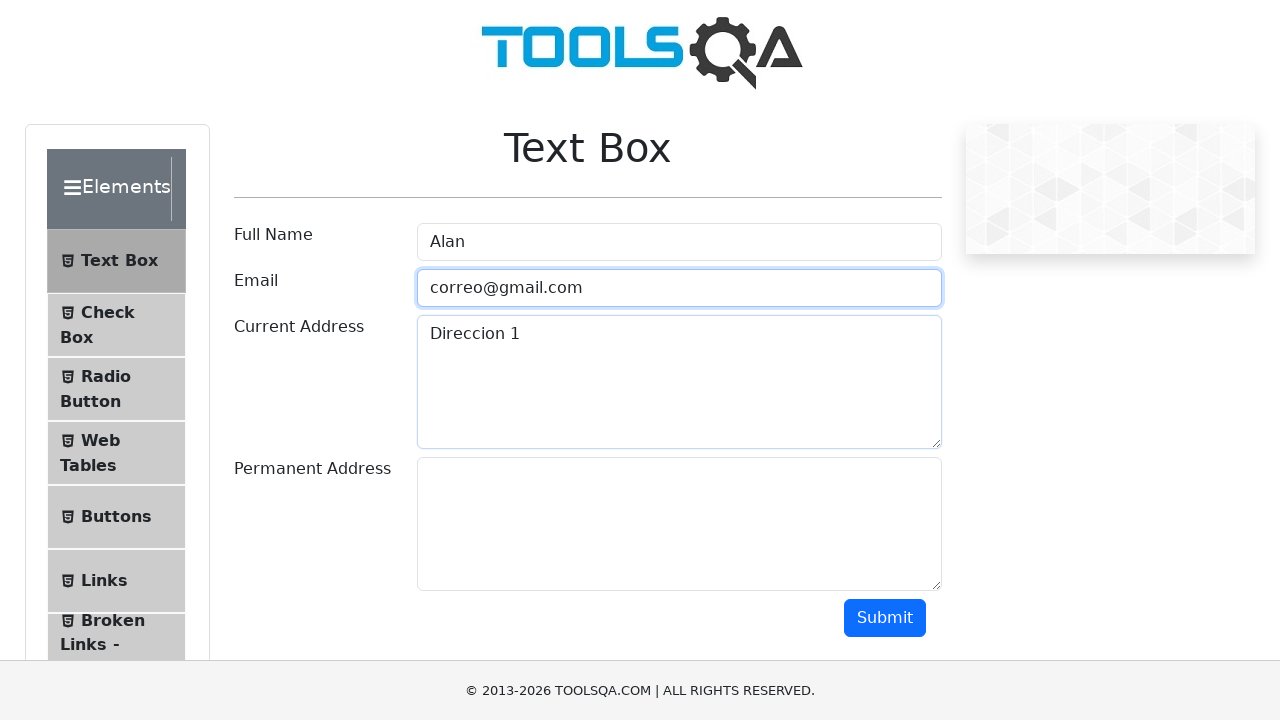

Filled permanent address field with 'Direccion 2' using XPath selector on //textarea[contains(@id,'permanentAddress')]
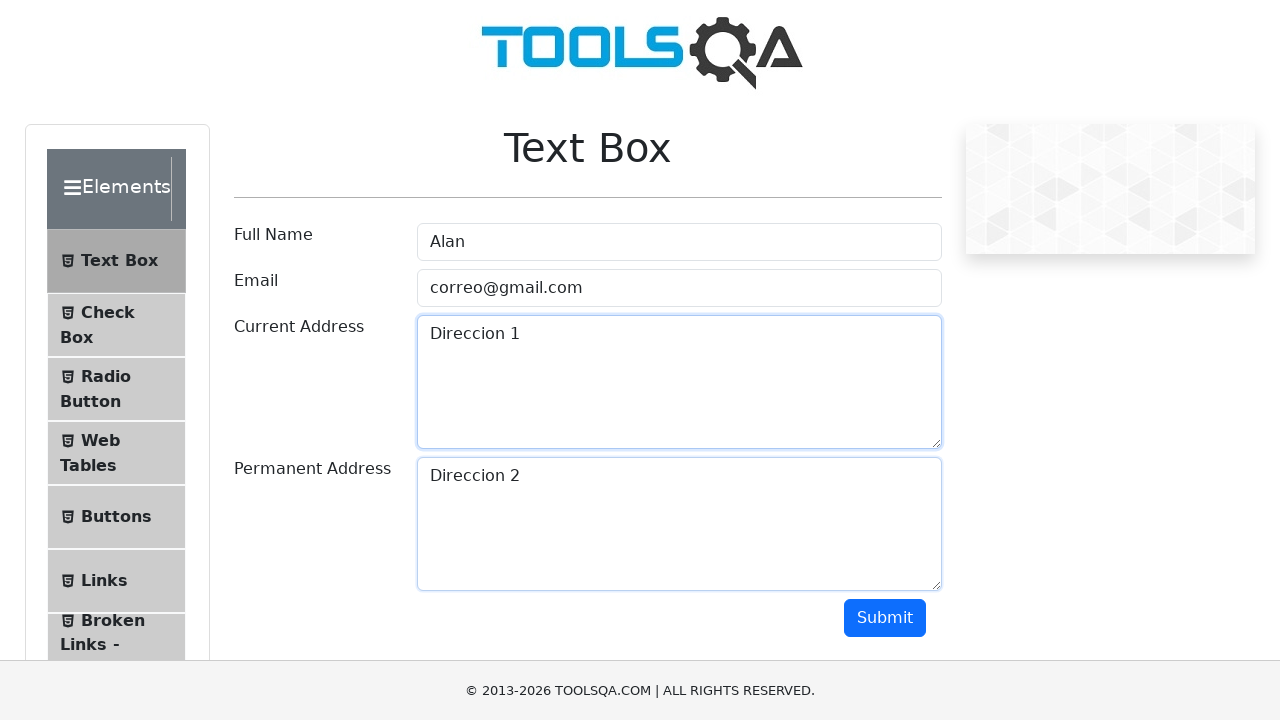

Scrolled page down 500 pixels
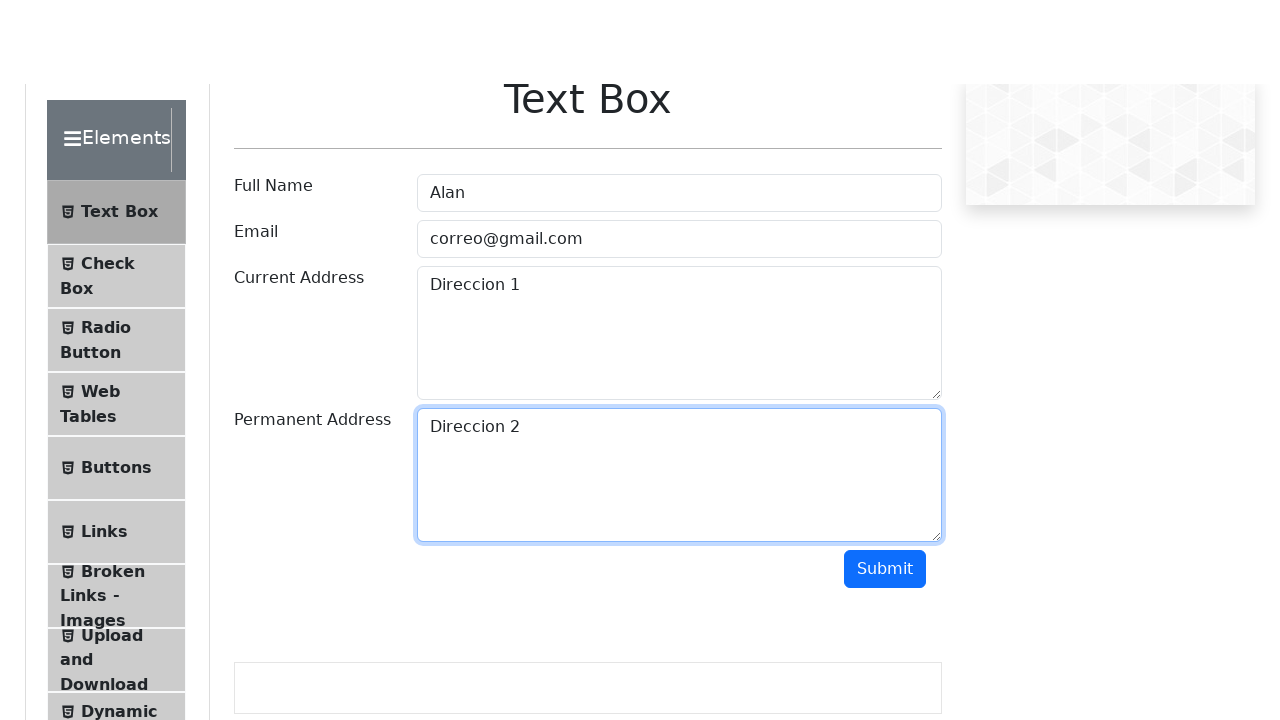

Clicked submit button to complete form at (885, 118) on xpath=//button[contains(@id,'submit')]
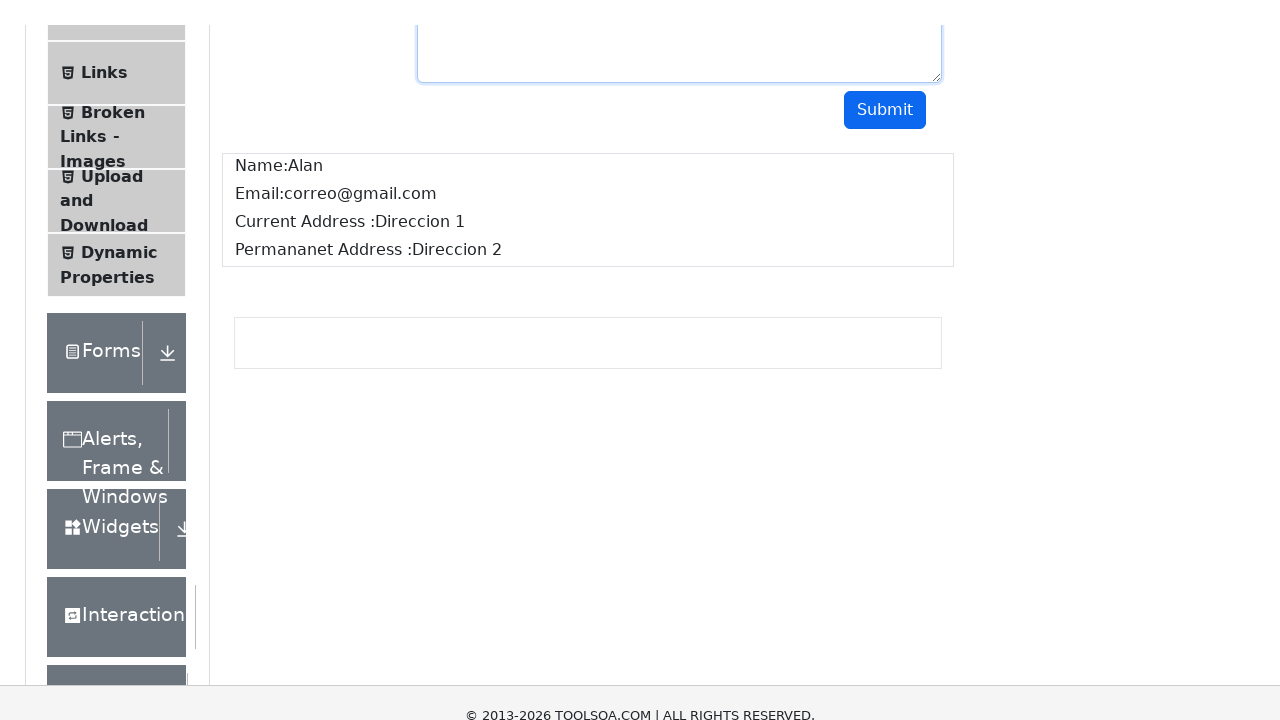

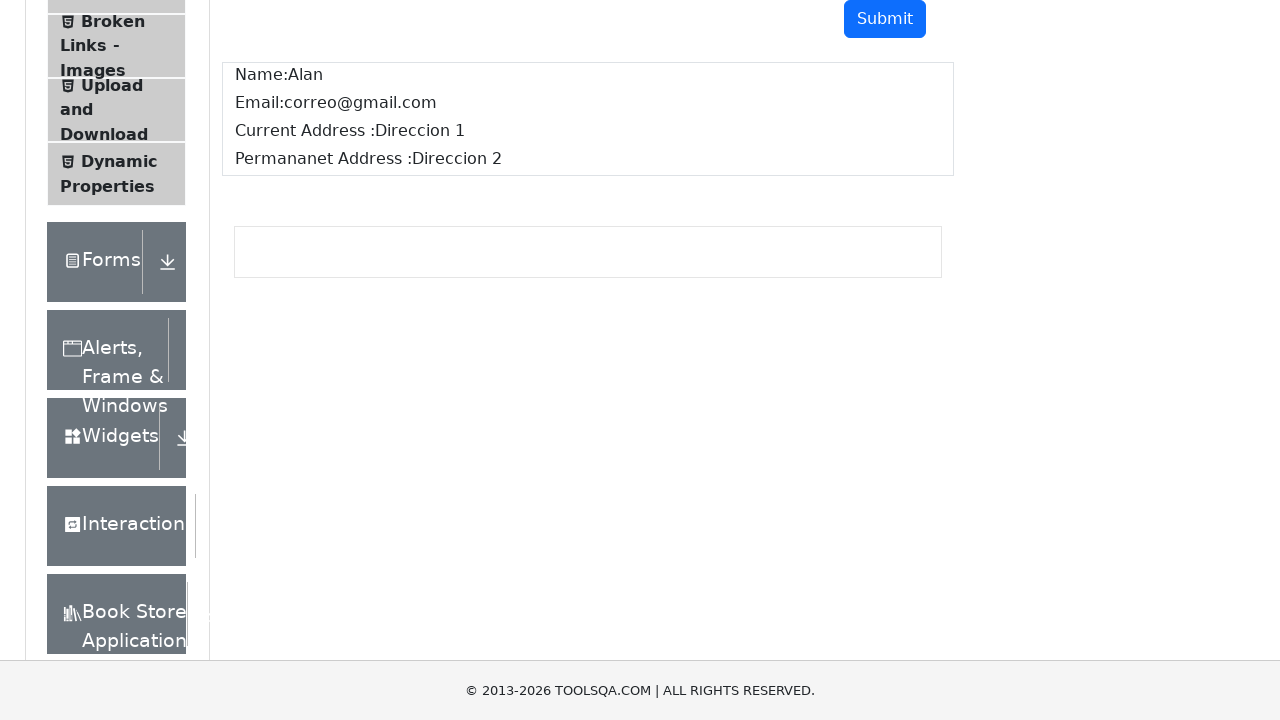